Tests adding a book to cart and verifying cart display with item count and price, then navigating to cart to verify subtotal and total

Starting URL: http://practice.automationtesting.in/

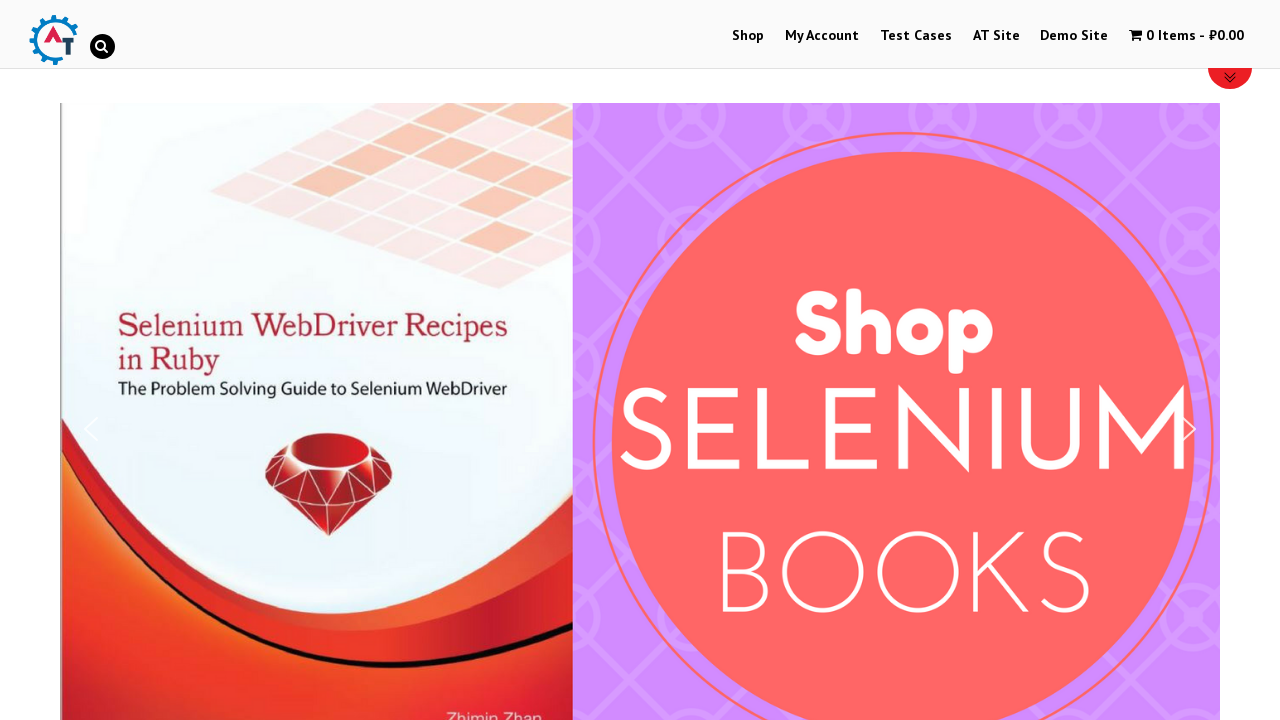

Clicked on Shop tab at (748, 36) on #menu-item-40
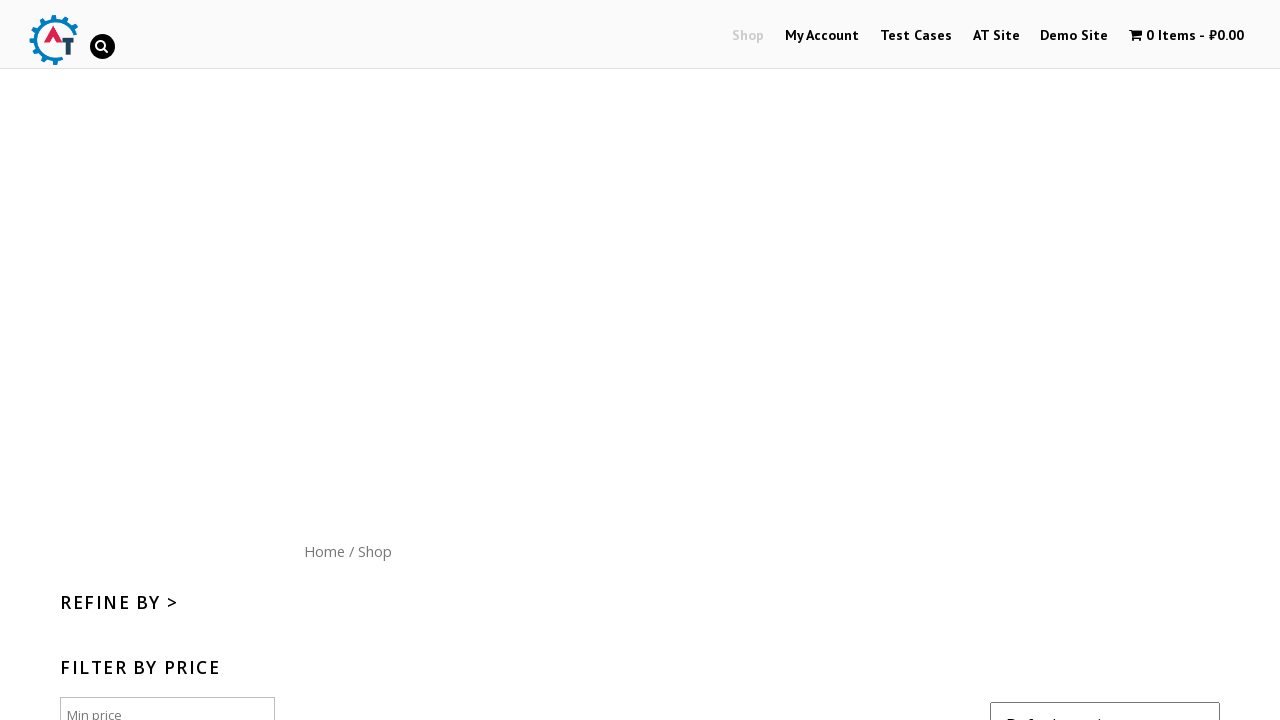

Clicked to add HTML5 WebApp book to cart at (1115, 361) on [href='/shop/?add-to-cart=182']
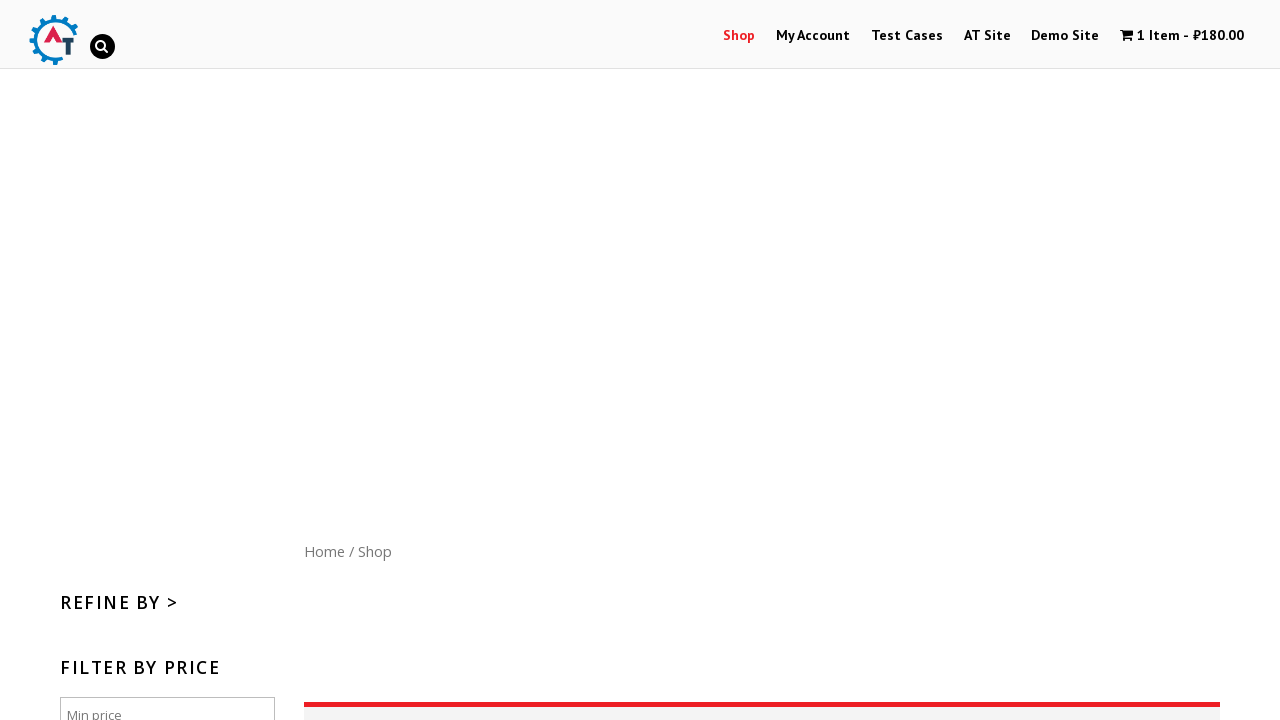

Waited for cart to update
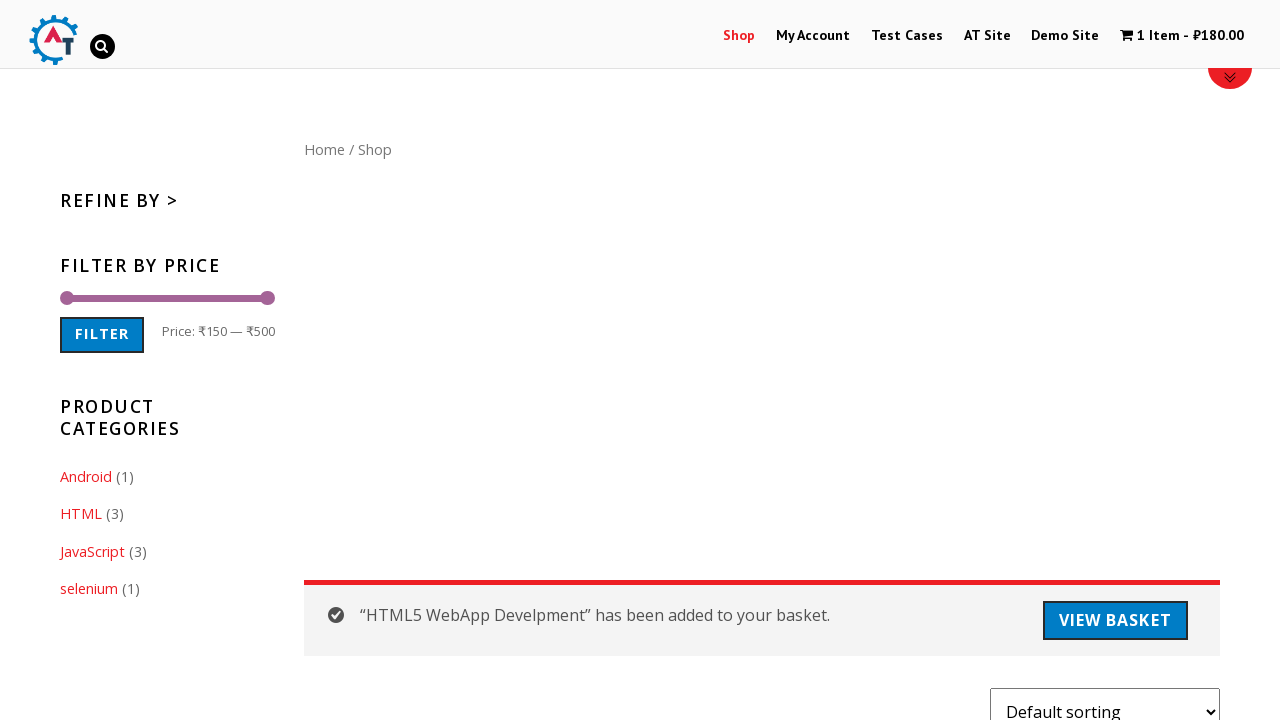

Clicked on cart icon to navigate to cart page at (1127, 35) on .wpmenucart-icon-shopping-cart-0
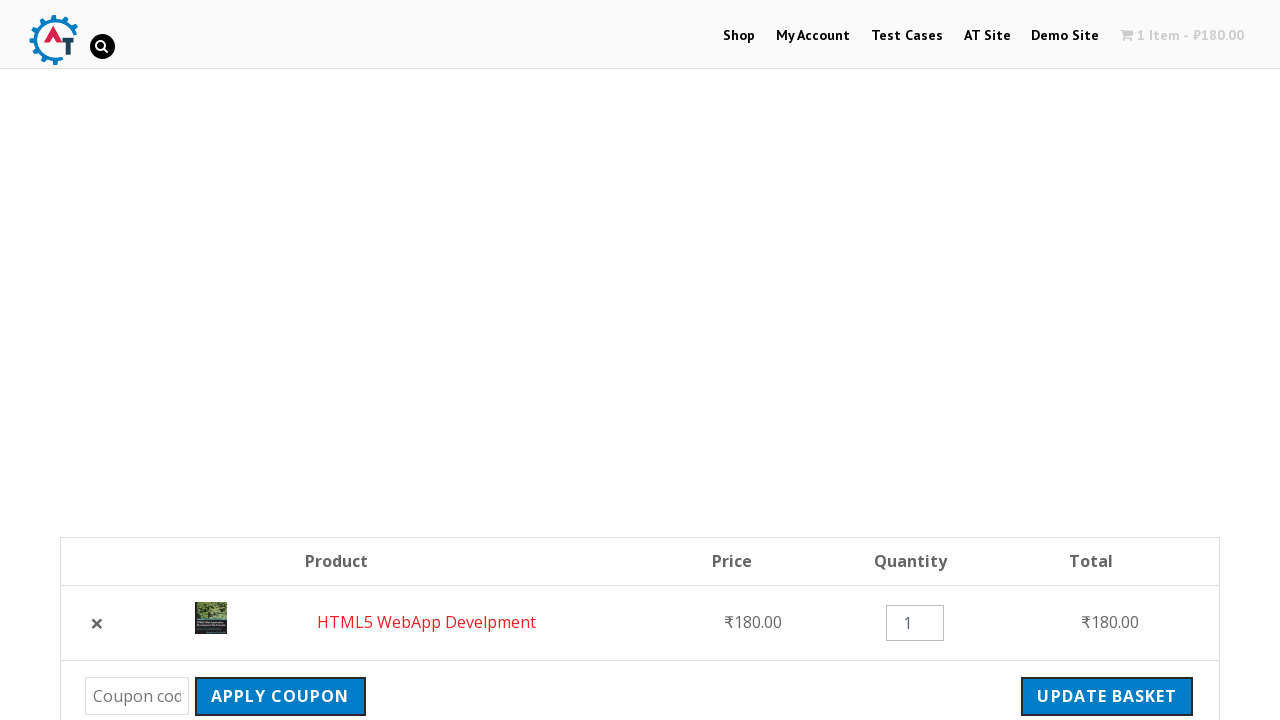

Subtotal element loaded on cart page
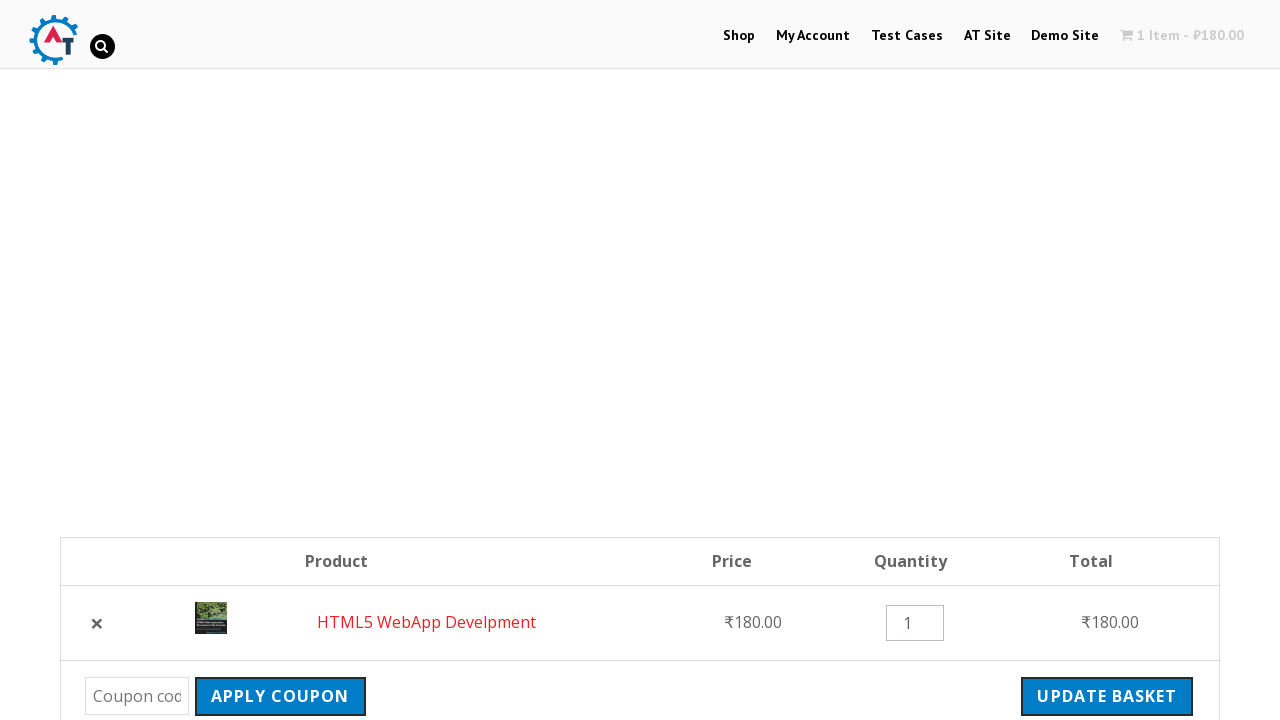

Total element loaded on cart page
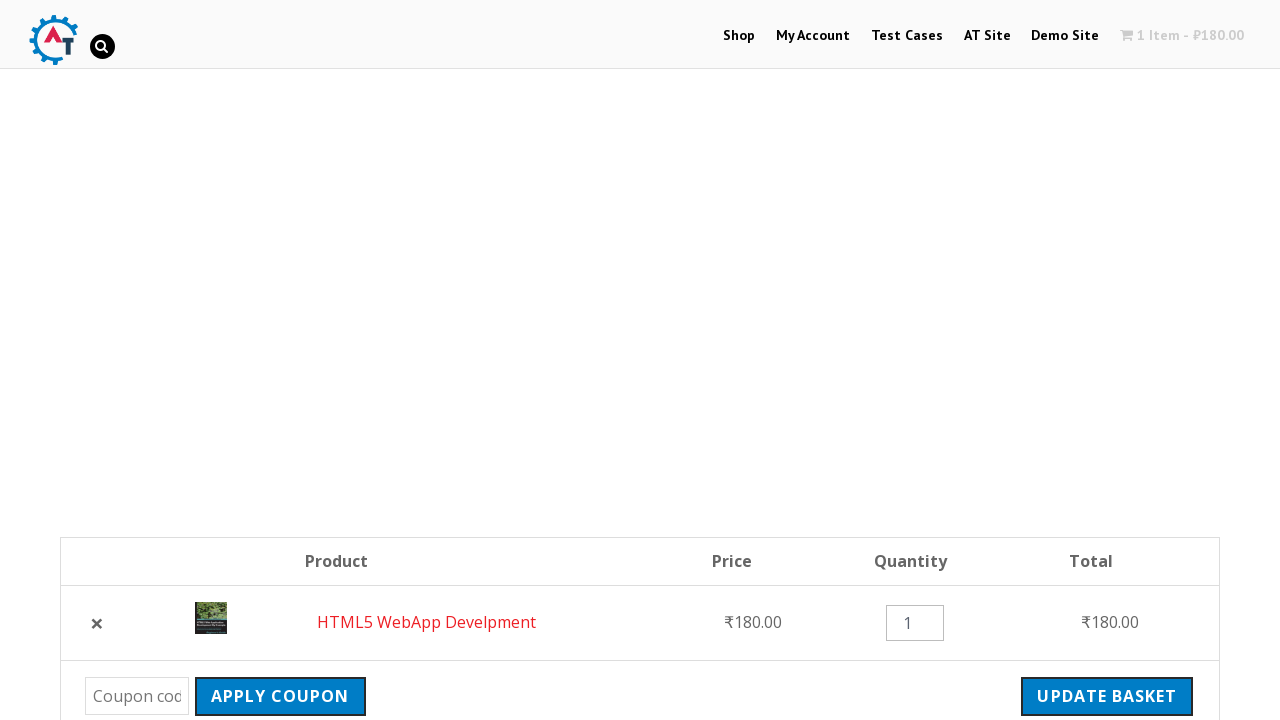

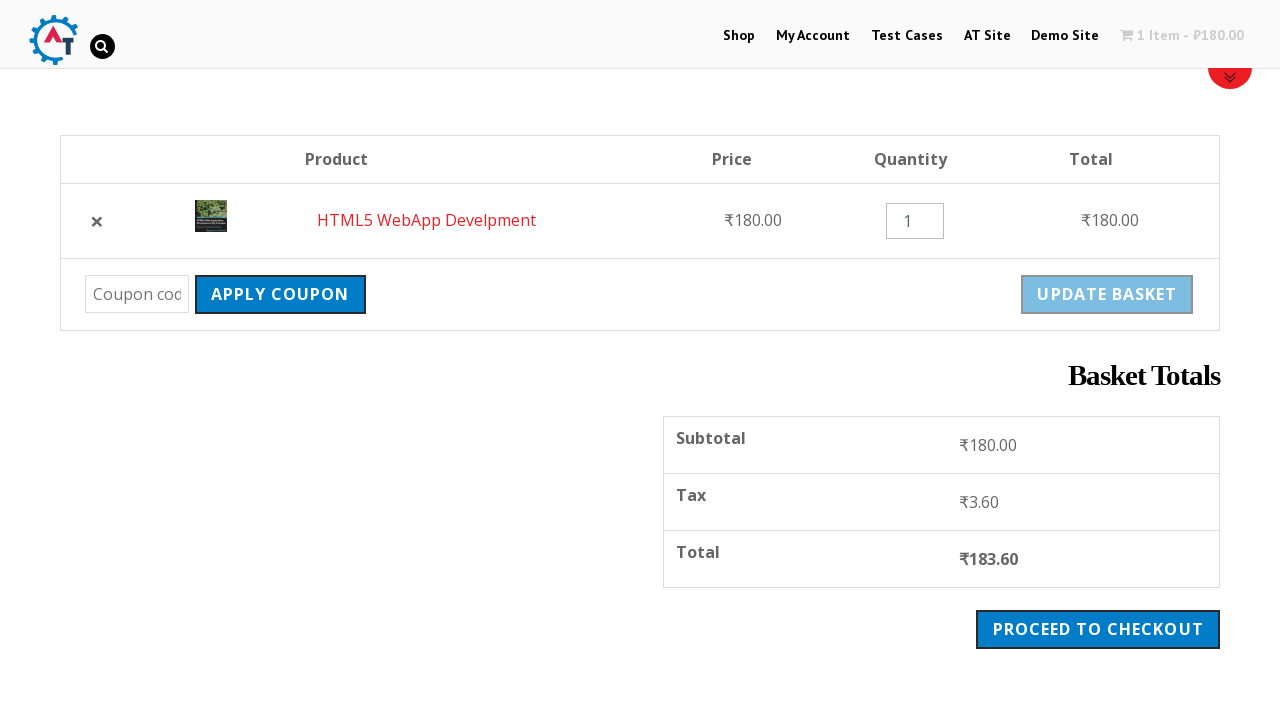